Tests navigation using customized XPath selectors by clicking signin button and brand link

Starting URL: http://zero.webappsecurity.com/index.html

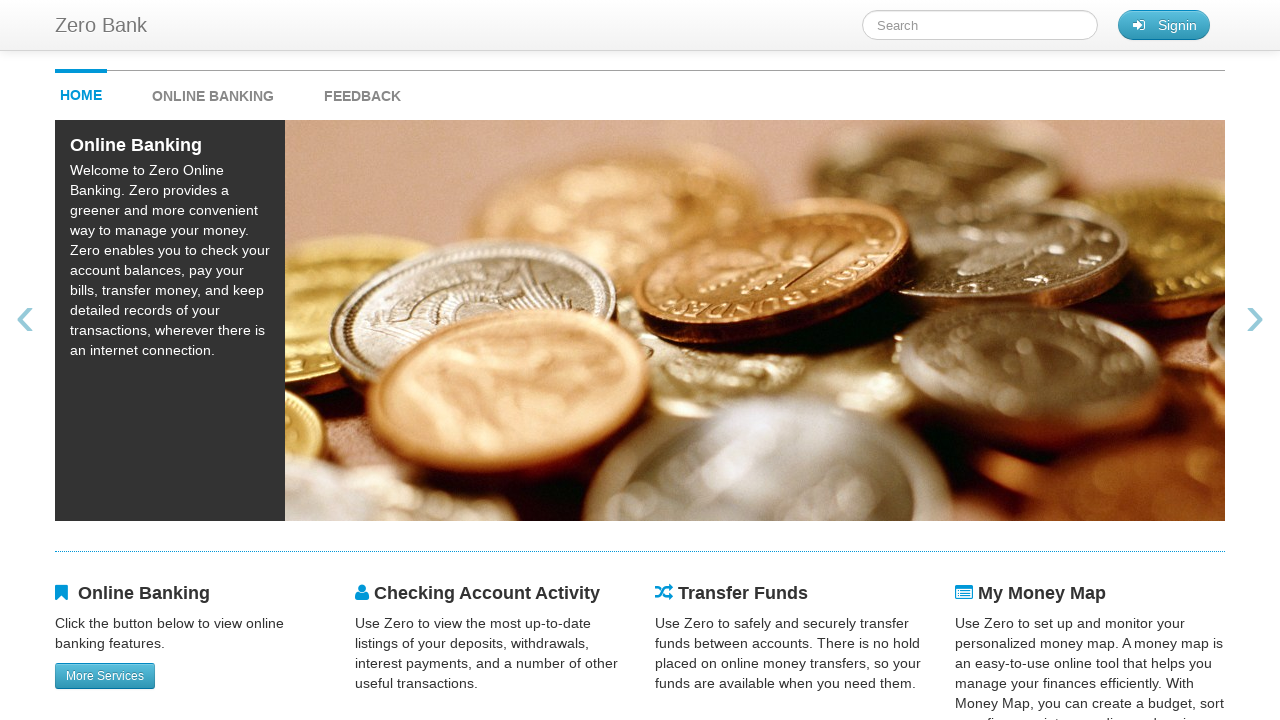

Clicked signin button using customized XPath selector at (1164, 25) on xpath=//*[contains(@class,'signin')]
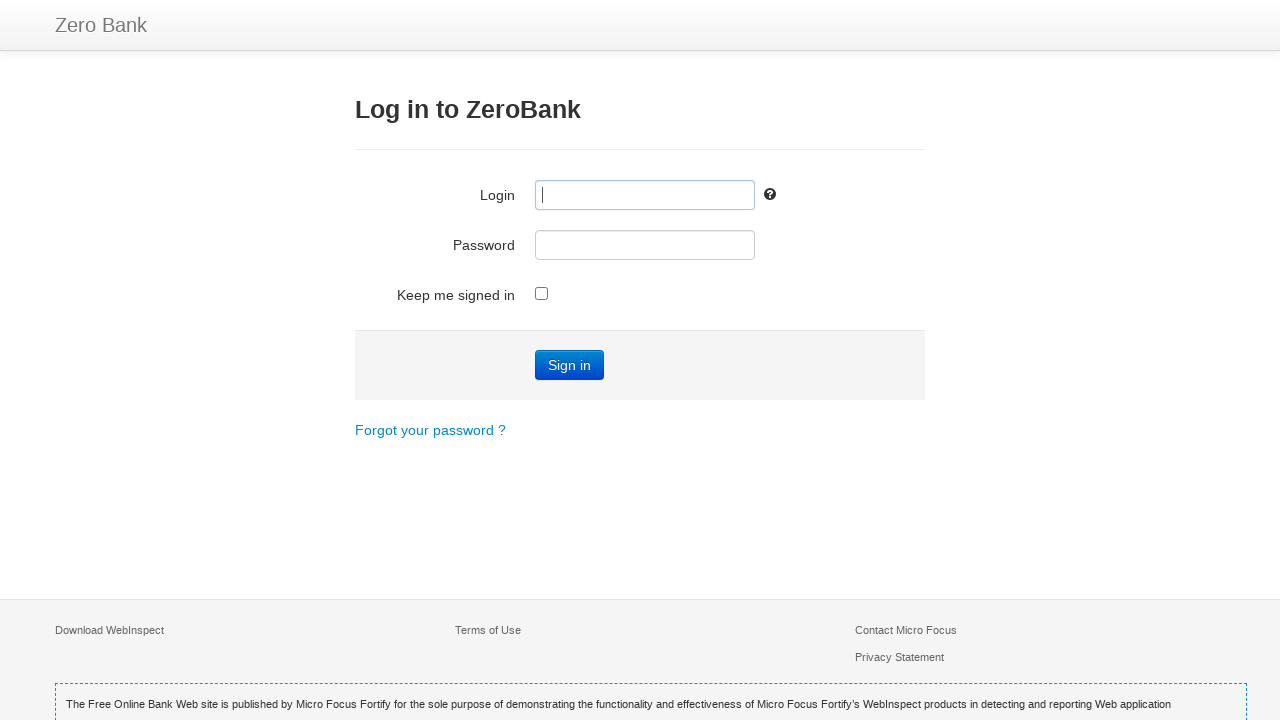

Clicked brand link using customized XPath selector at (101, 25) on xpath=//*[contains(@class,'brand')]
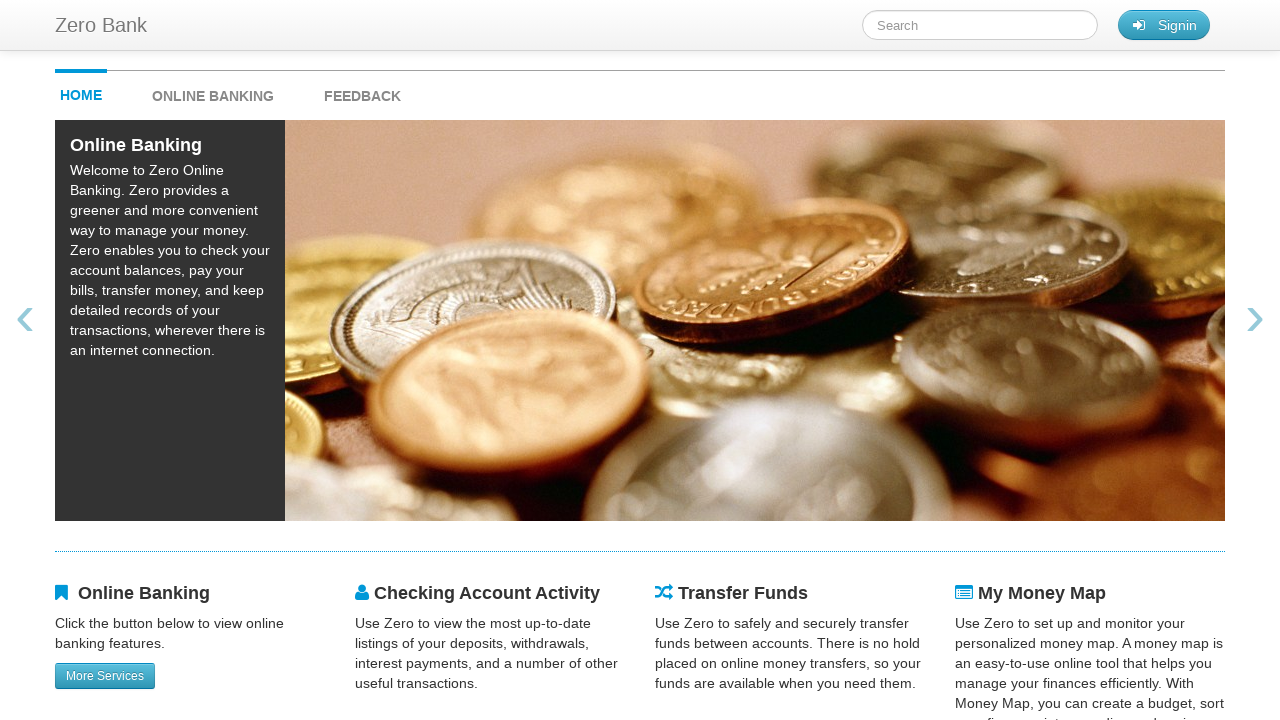

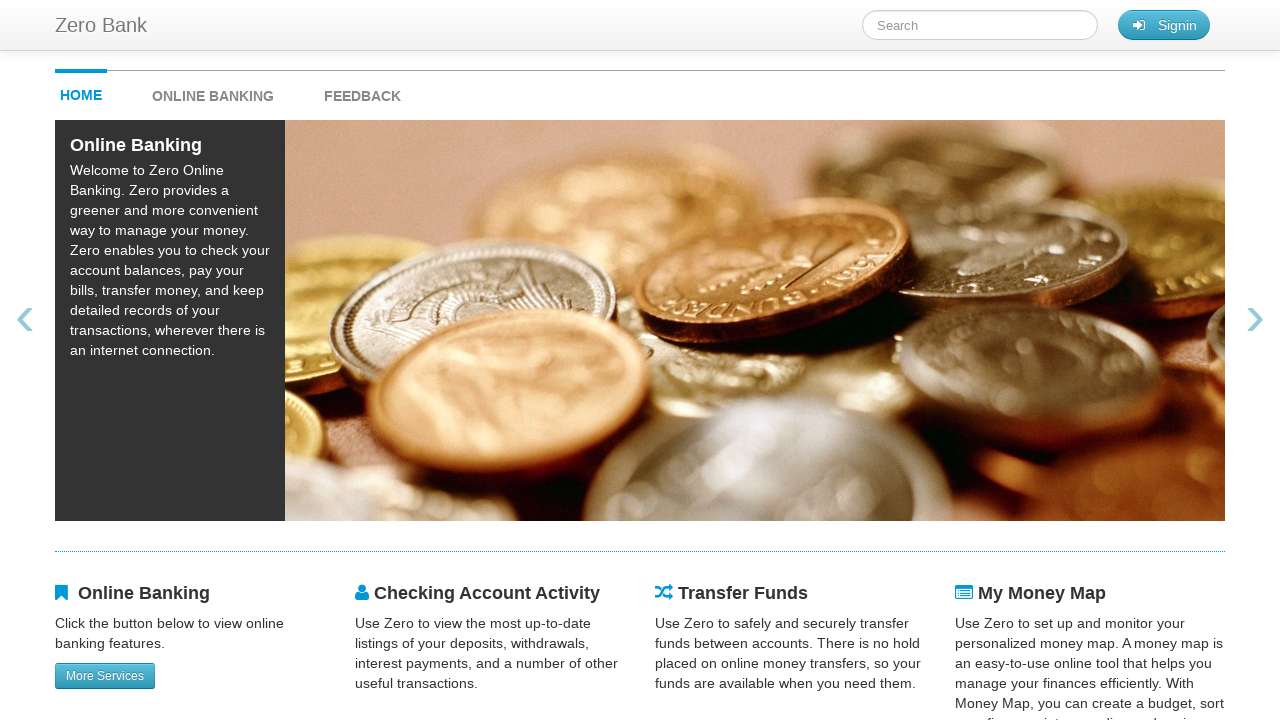